Navigates to GeeksforGeeks and refreshes the page, keeping browser open

Starting URL: https://www.geeksforgeeks.org/

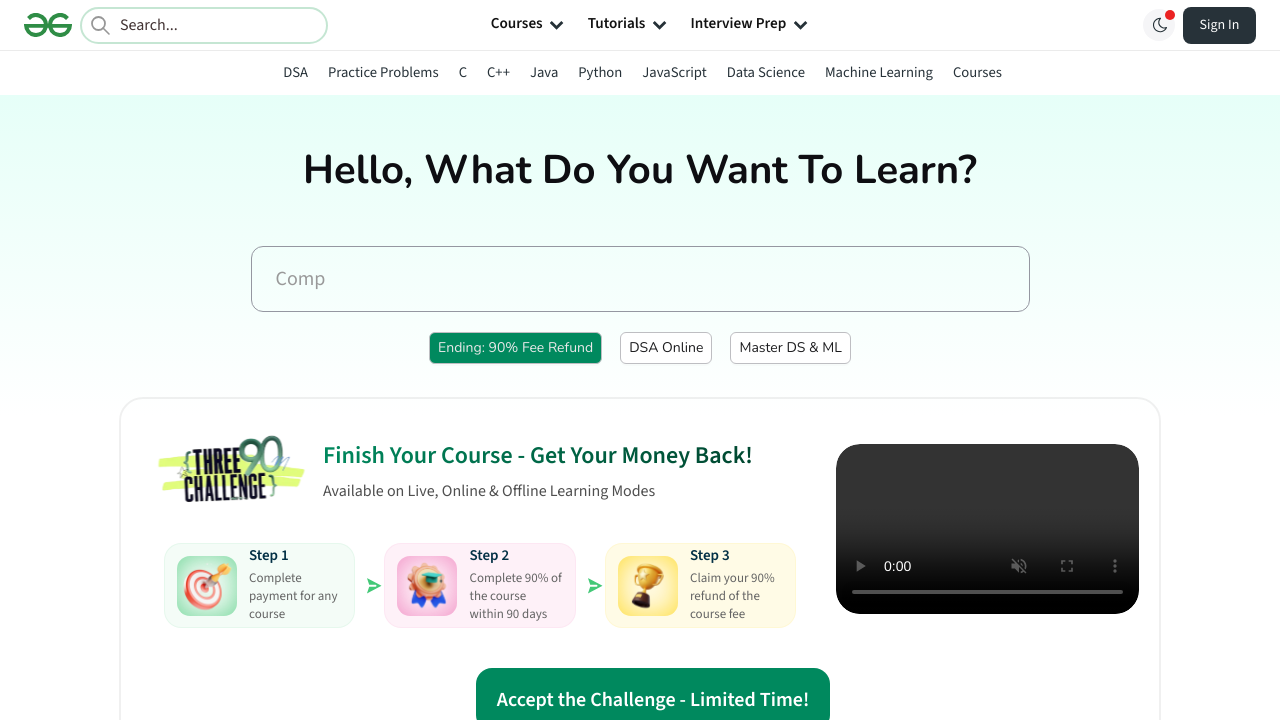

Waited for GeeksforGeeks page to load (networkidle)
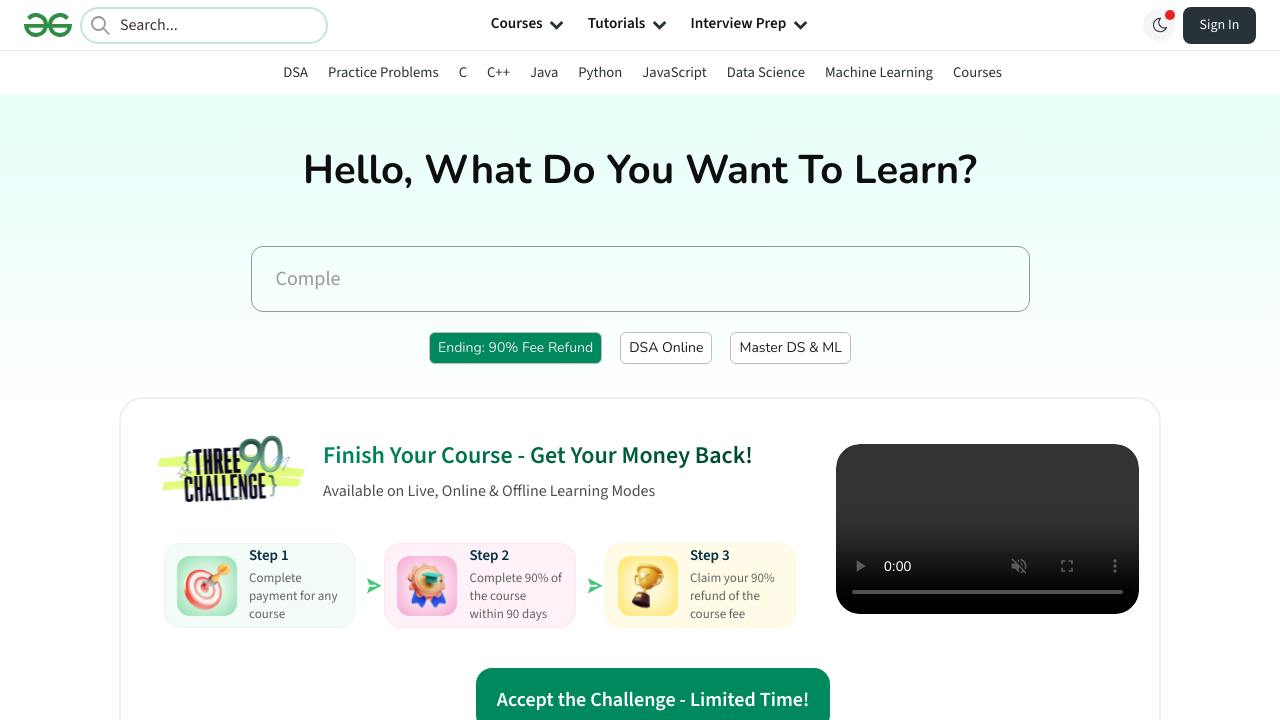

Refreshed the page
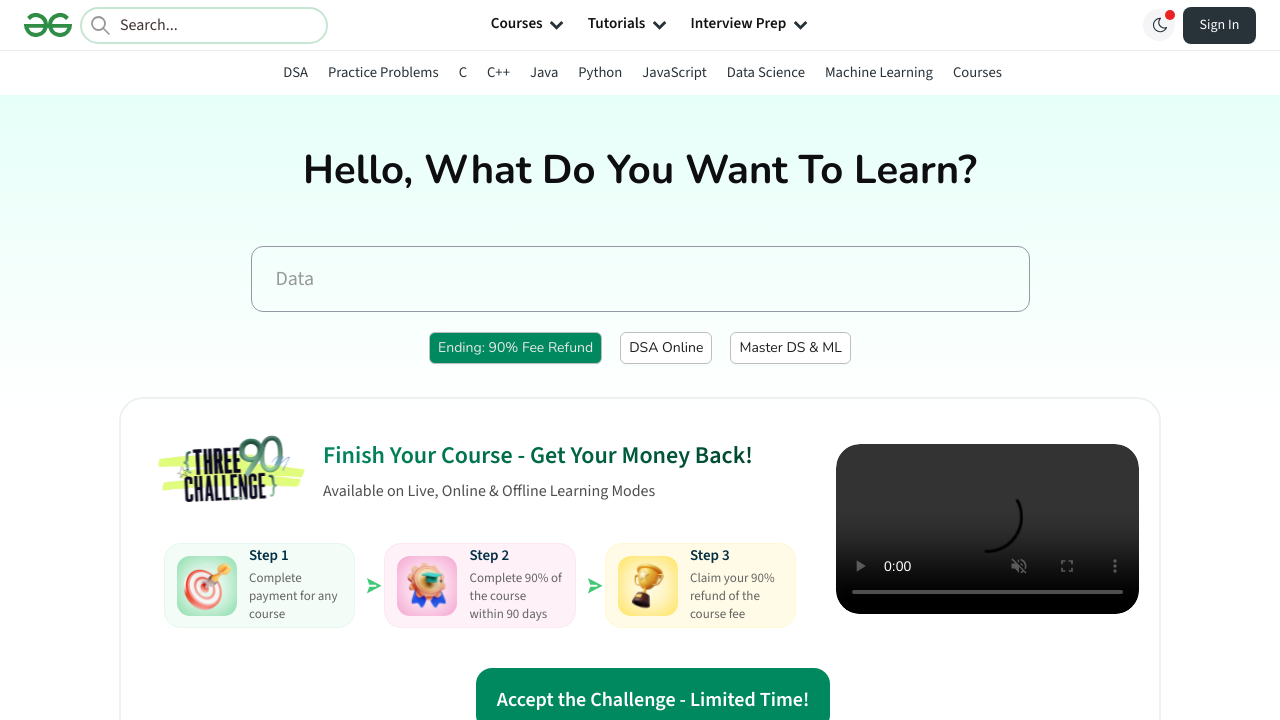

Waited for refreshed page to load (networkidle)
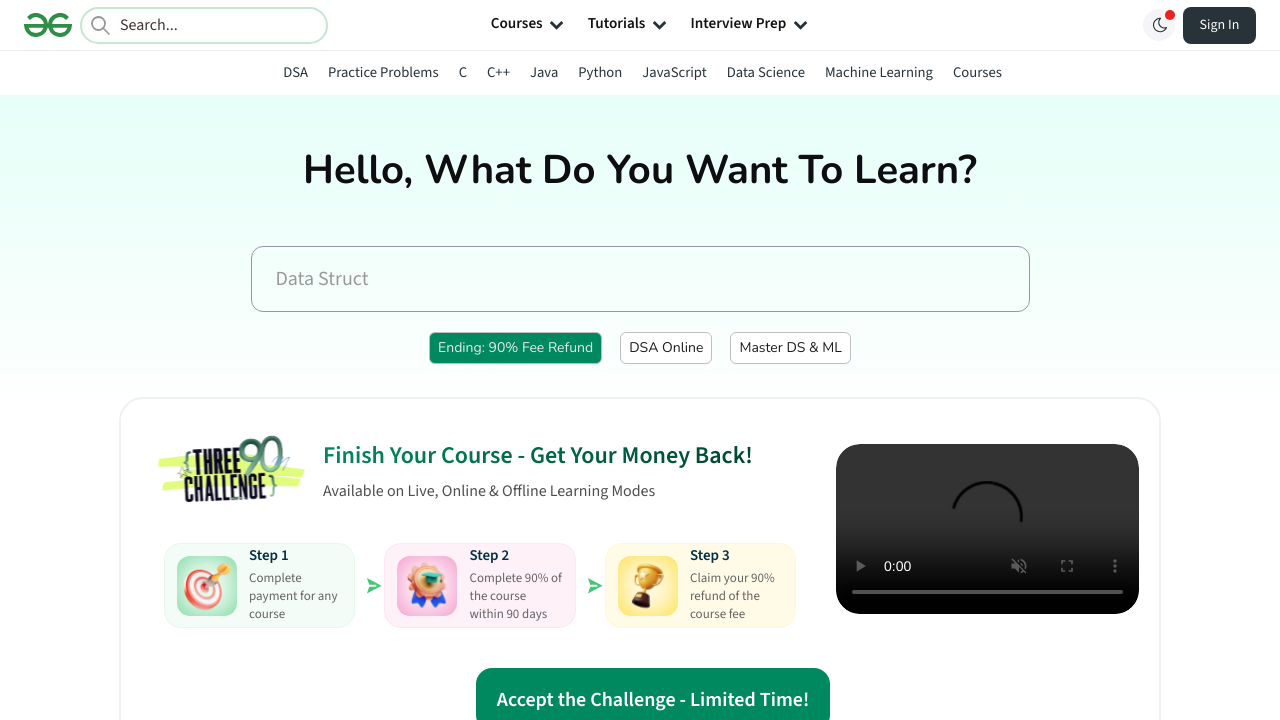

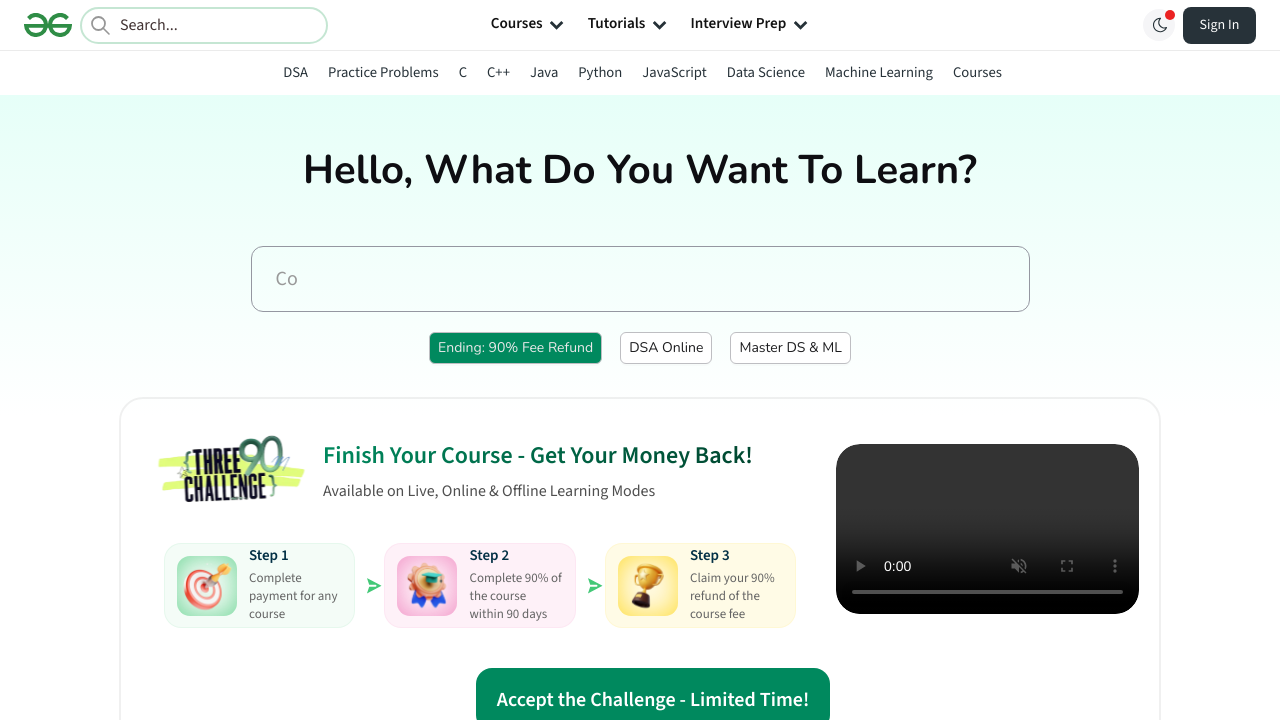